Tests dropdown selection by reading two numbers, calculating their sum, and selecting the corresponding option

Starting URL: http://suninjuly.github.io/selects1.html

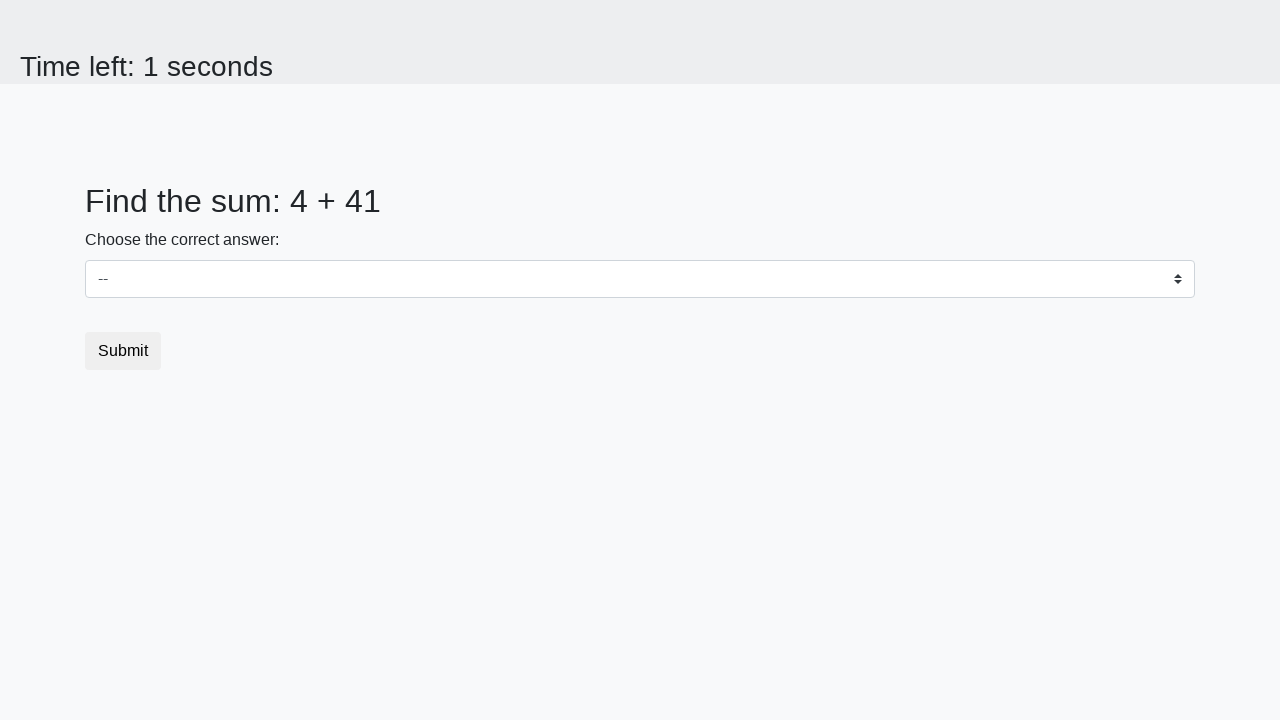

Read first number from #num1 element
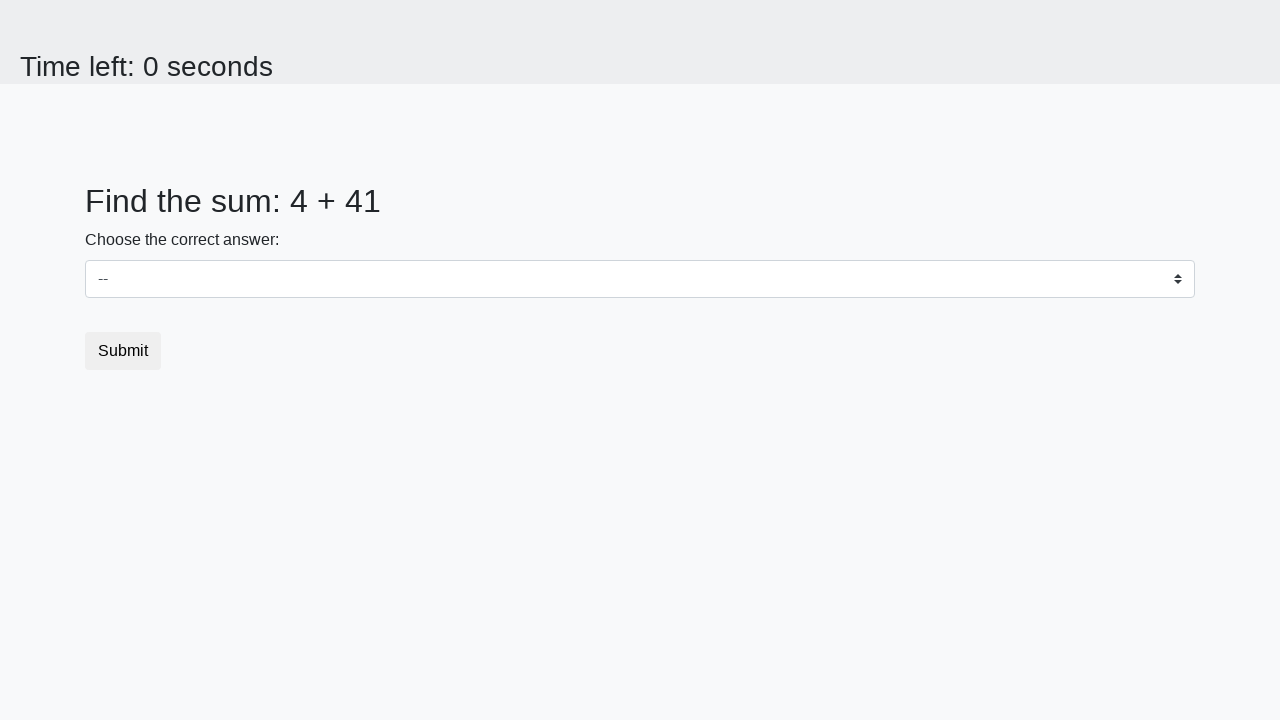

Read second number from #num2 element
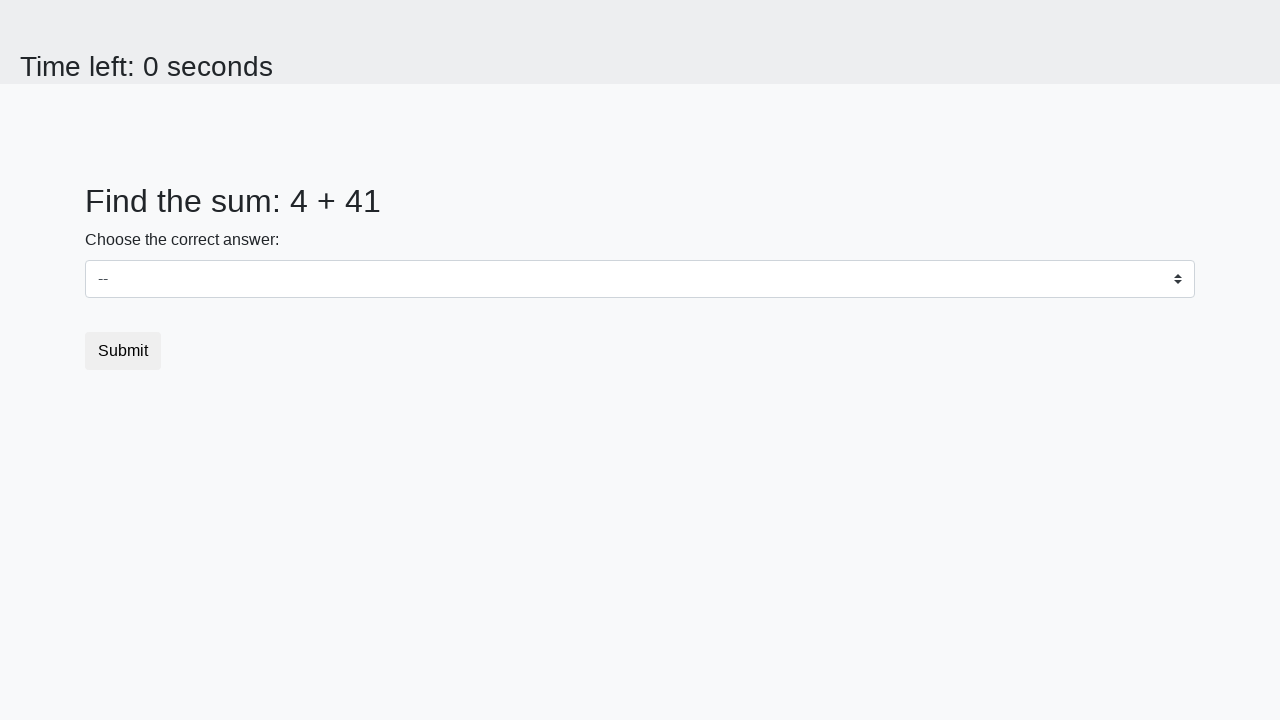

Calculated sum of numbers: 45
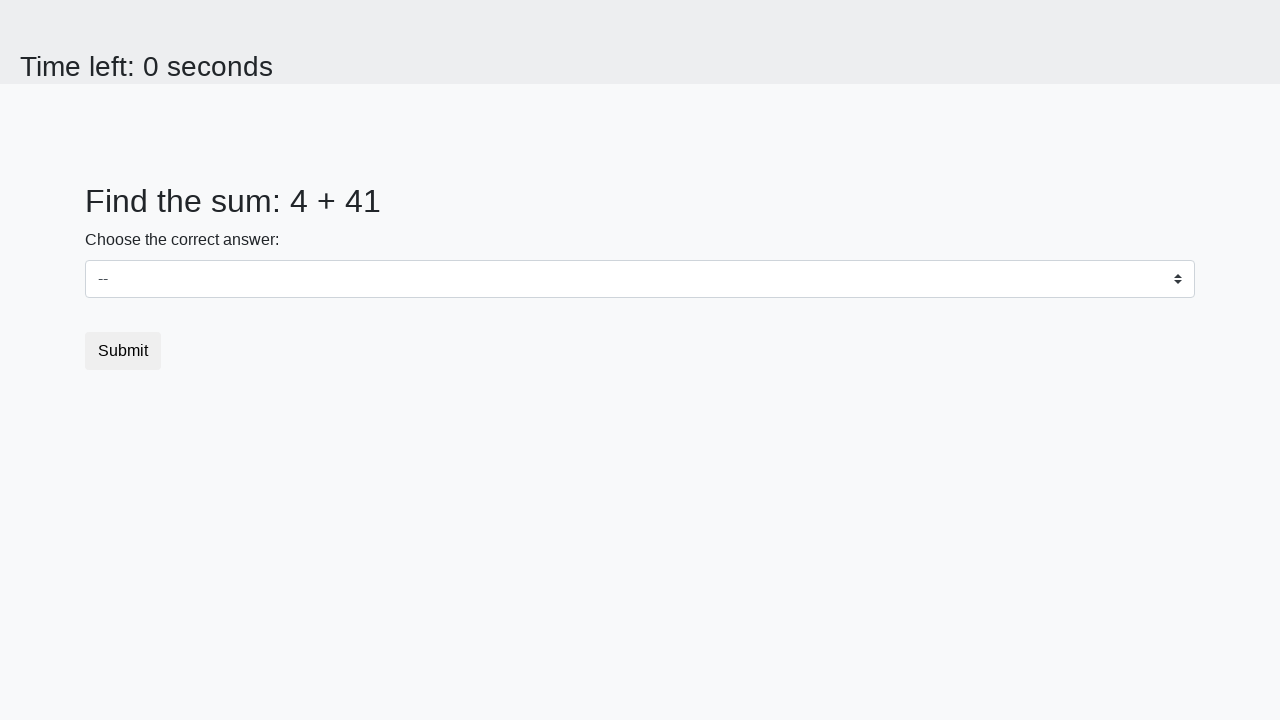

Selected dropdown option with value '45' on select
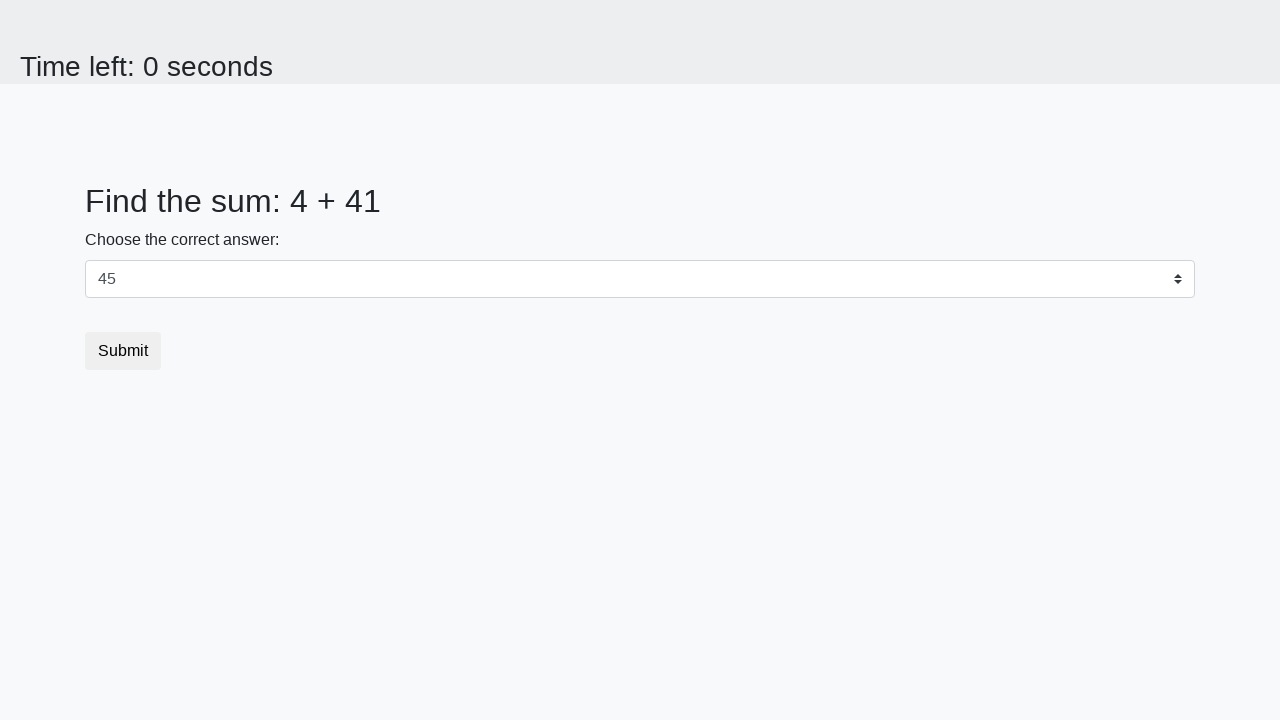

Clicked submit button at (123, 351) on .btn.btn-default
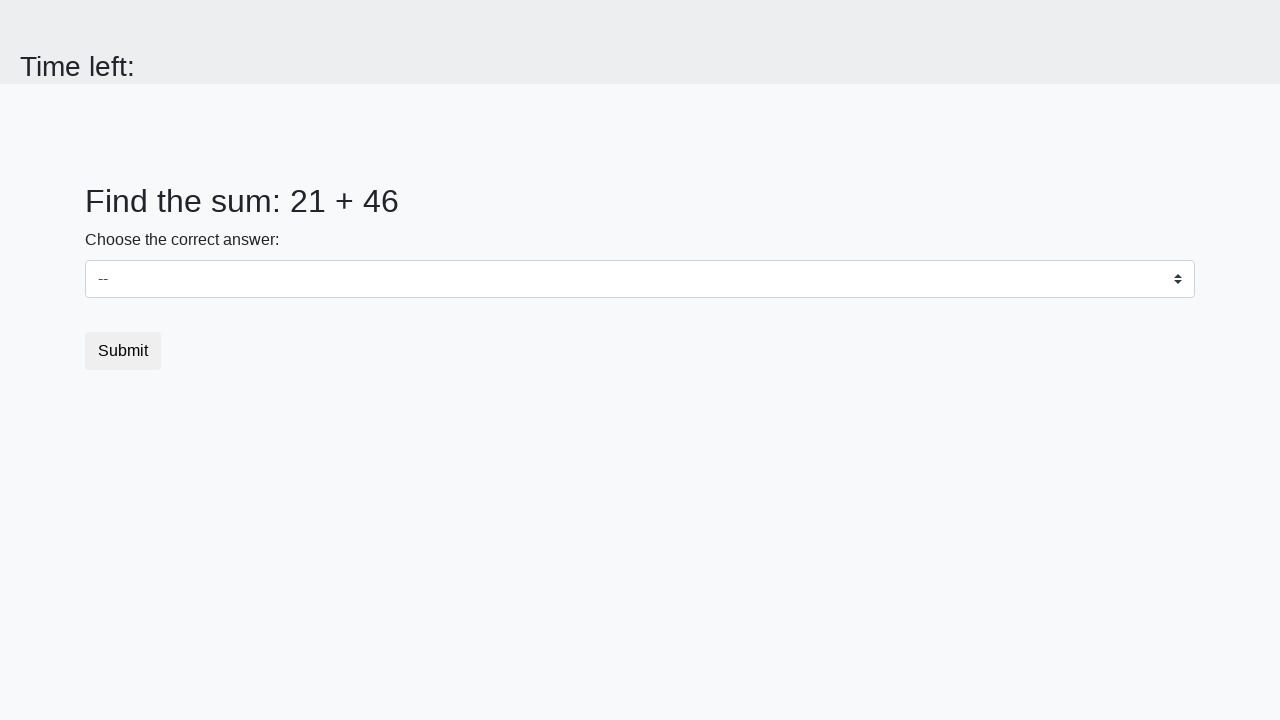

Set up dialog handler to accept alerts
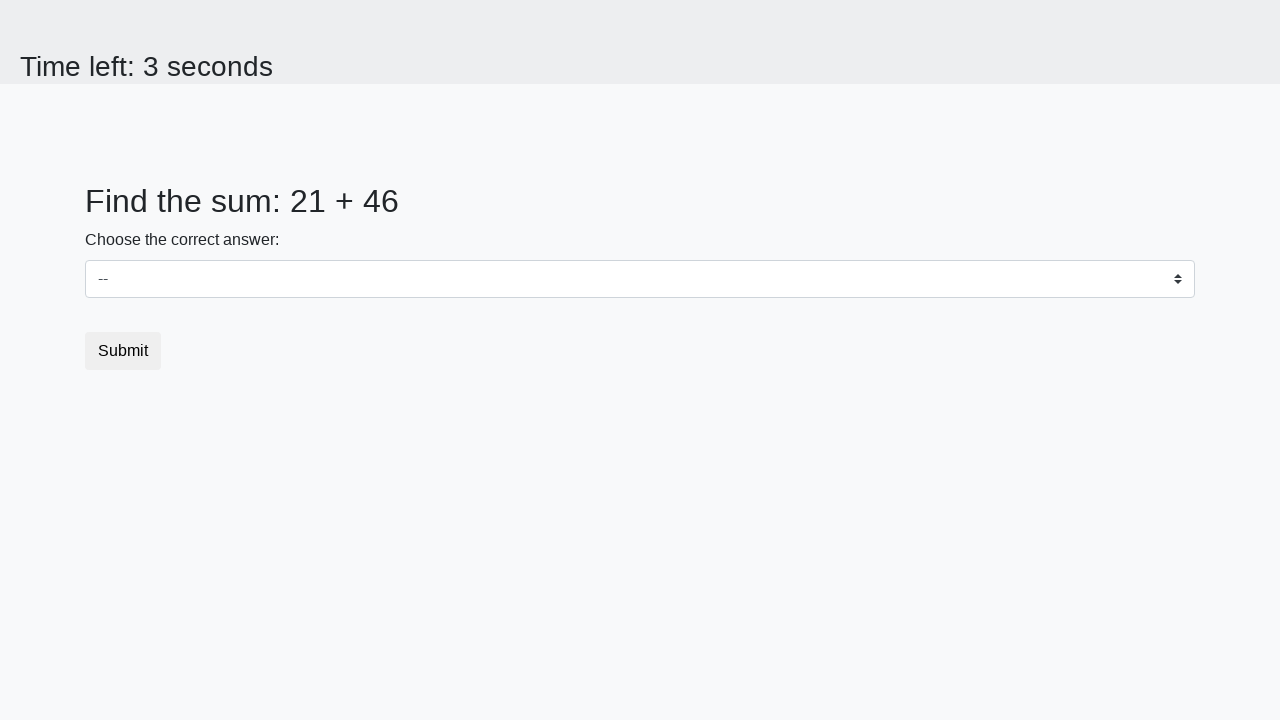

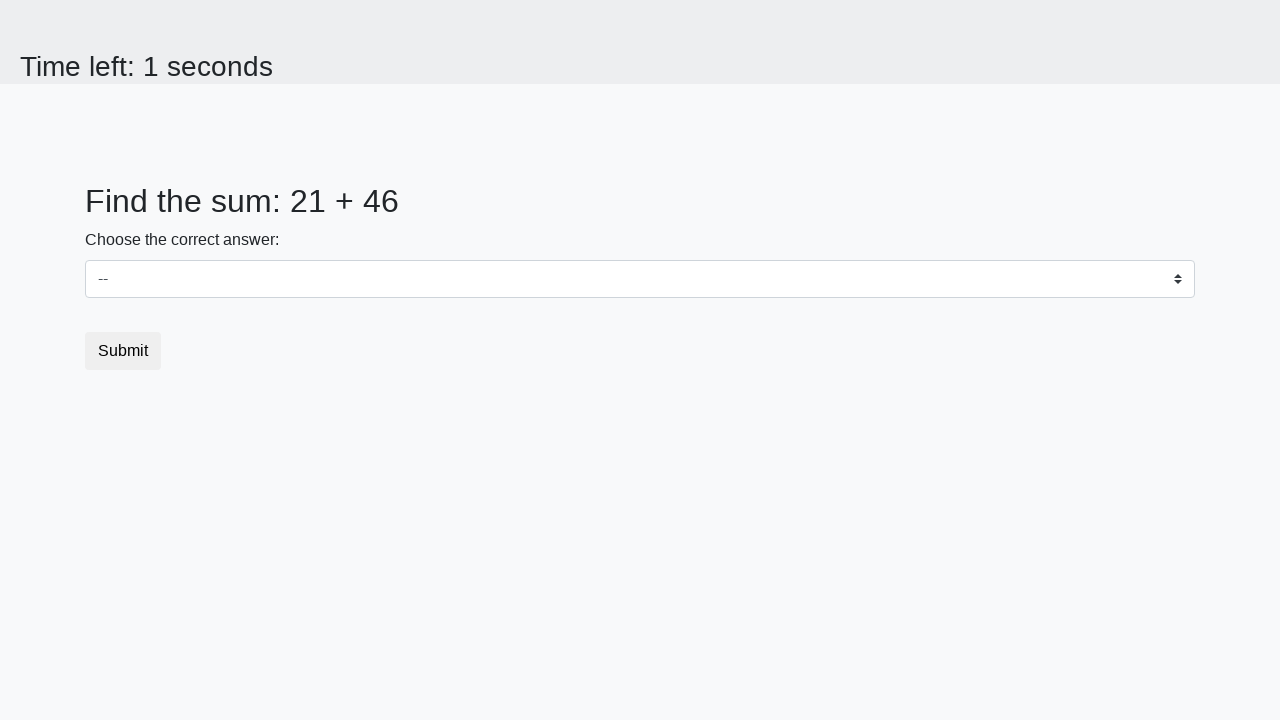